Tests that the page loads successfully by navigating to the cyber monitor application

Starting URL: https://cyber-monitor-2.preview.emergentagent.com

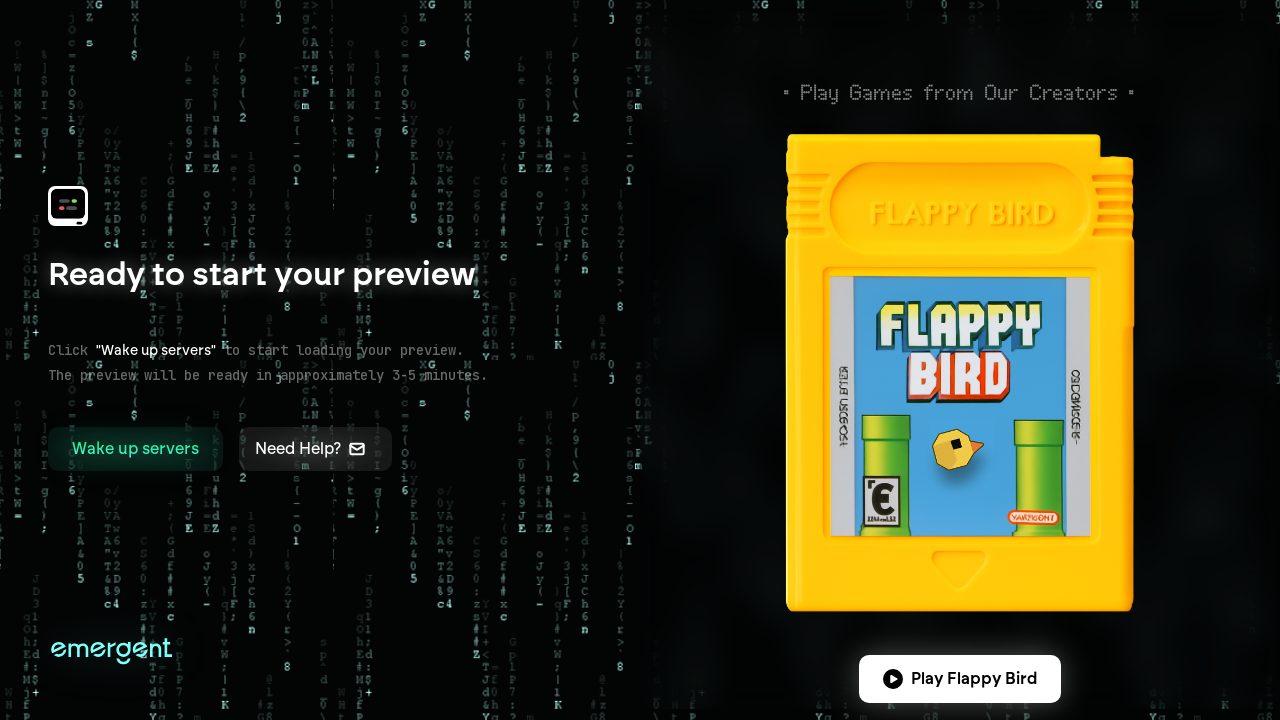

Waited for page to reach network idle state
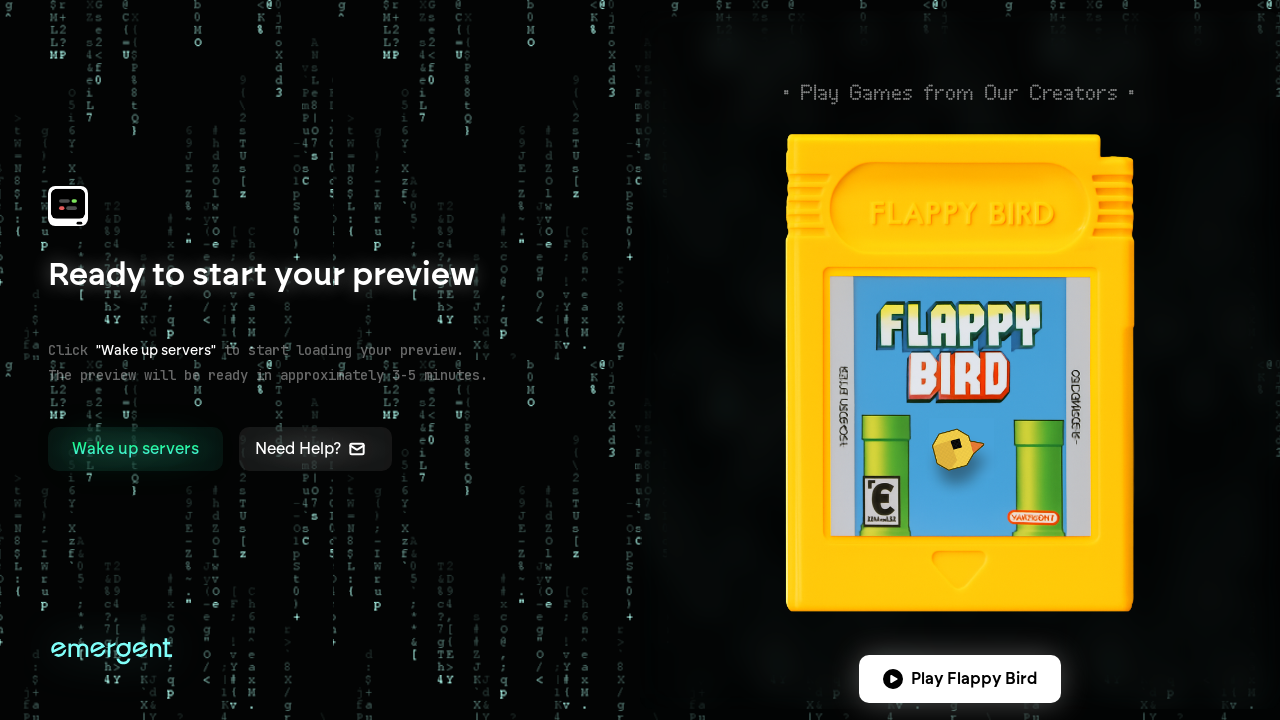

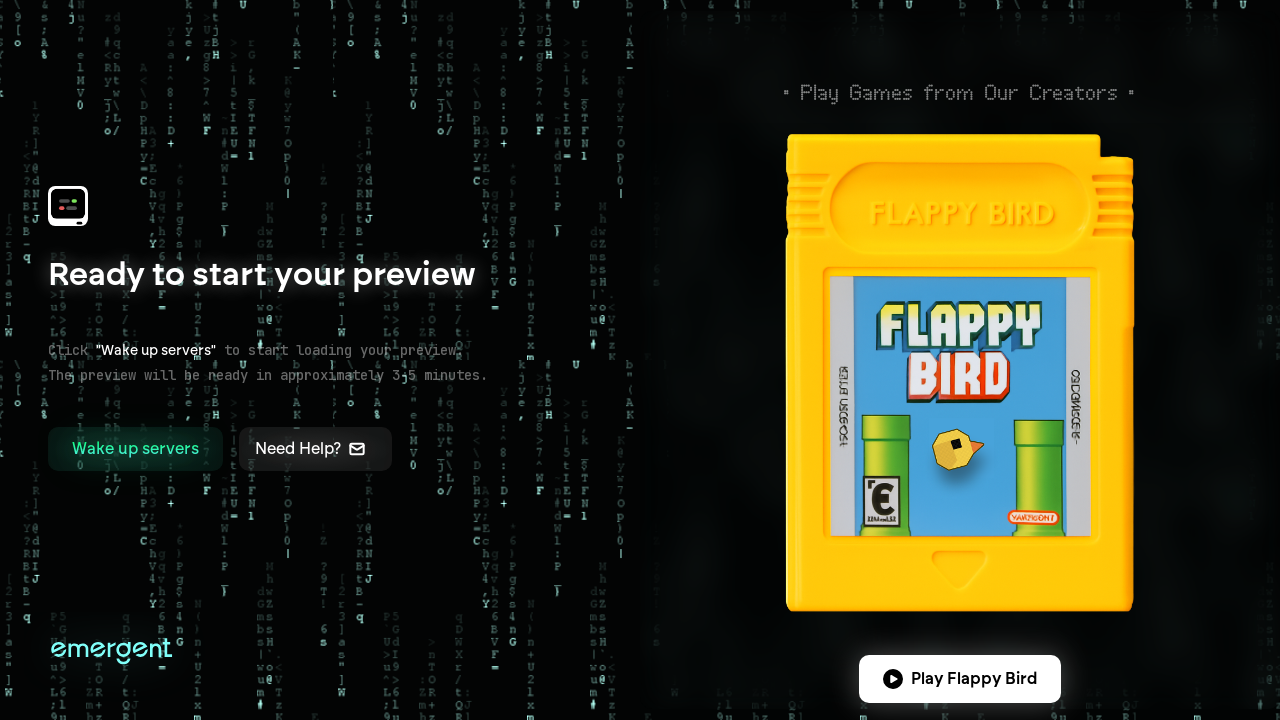